Demonstrates basic web form interaction by filling a text input field with "Selenium" and clicking the submit button on the Selenium test page.

Starting URL: https://www.selenium.dev/selenium/web/web-form.html

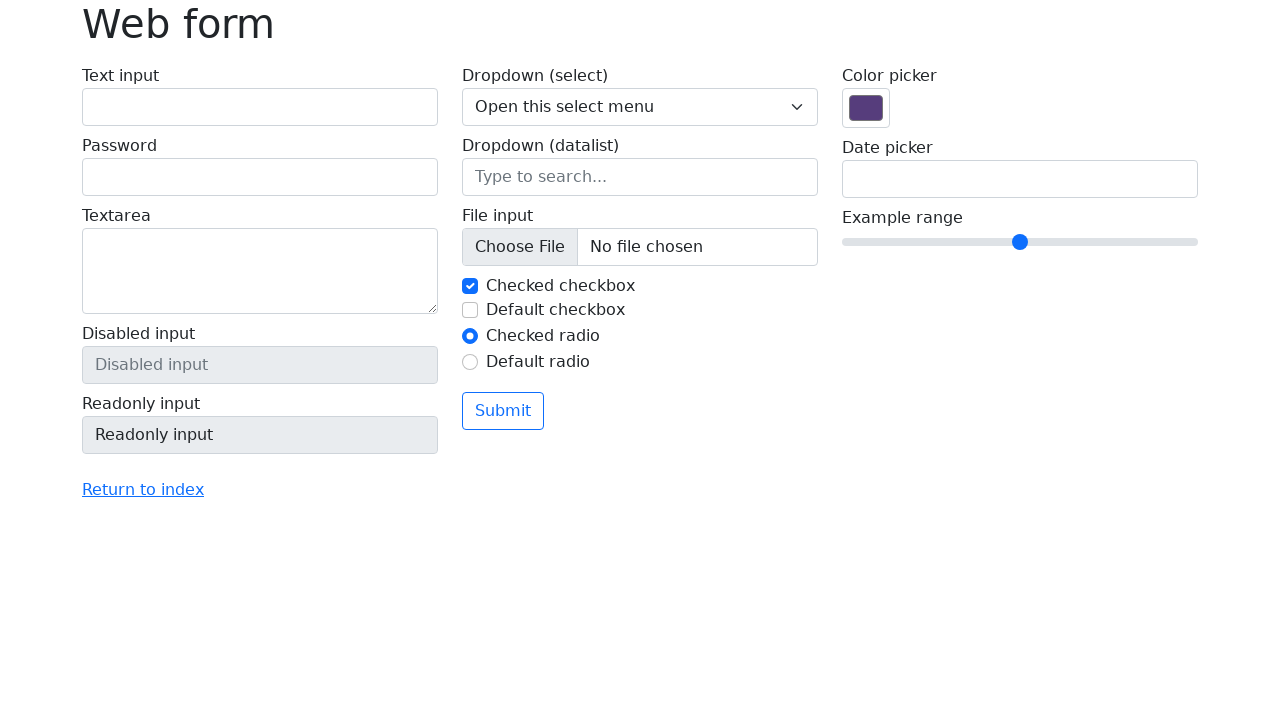

Page DOM content loaded
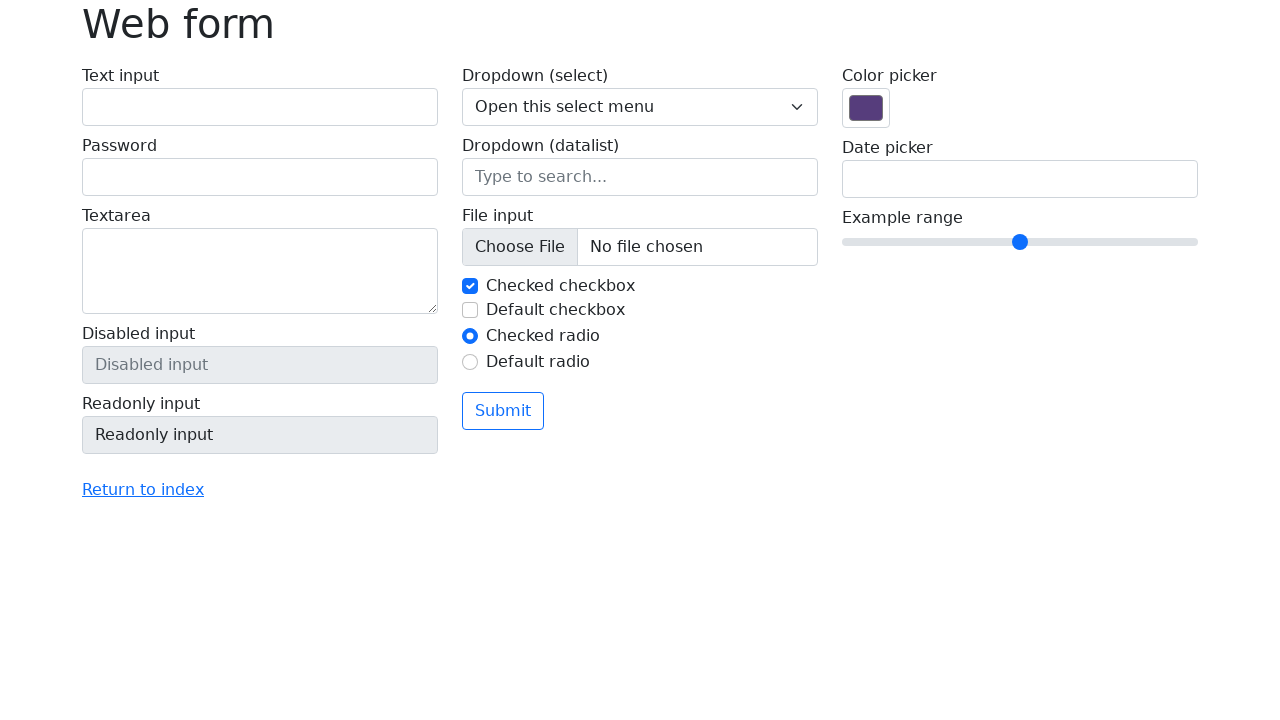

Filled text input field with 'Selenium' on input[name='my-text']
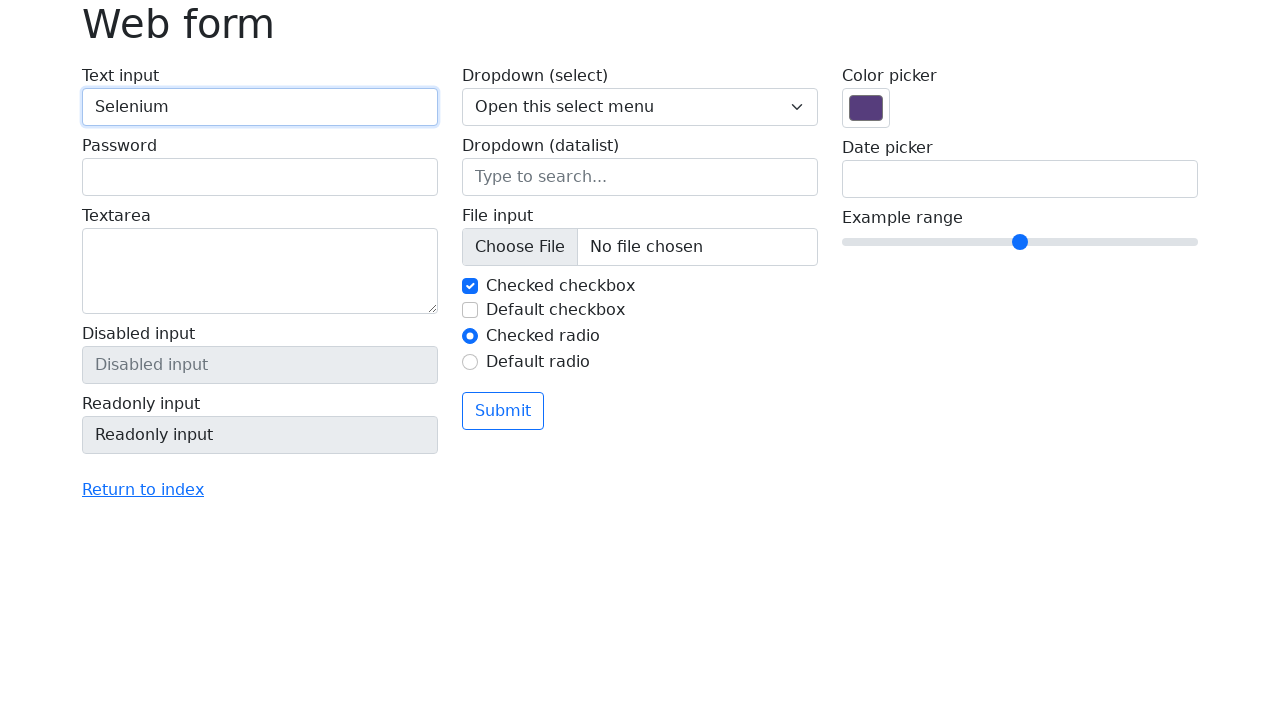

Clicked submit button at (503, 411) on button
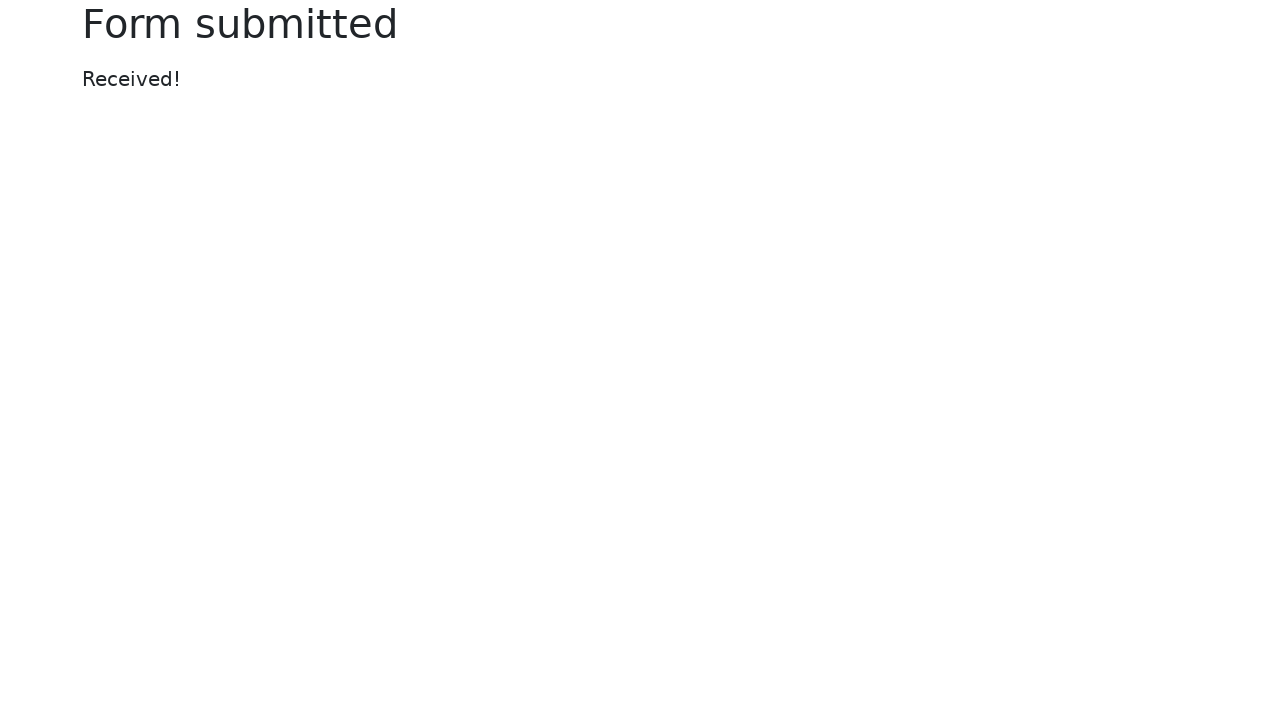

Form submission completed and page fully loaded
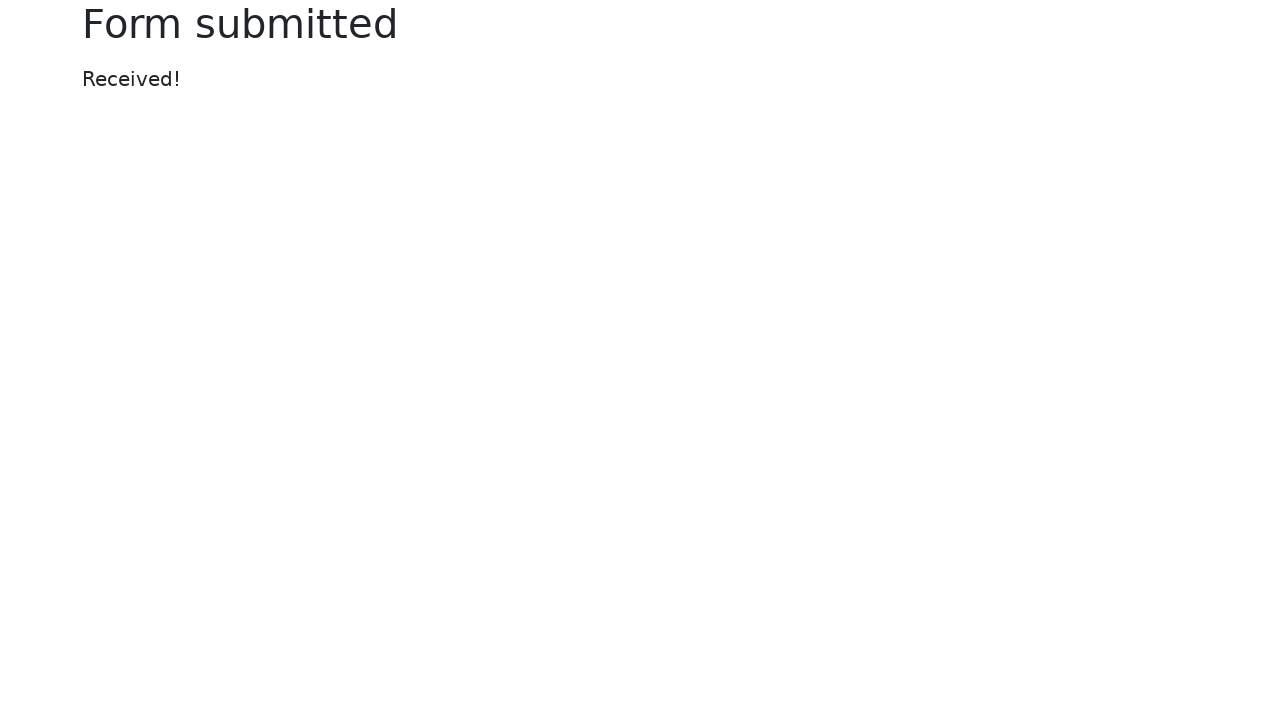

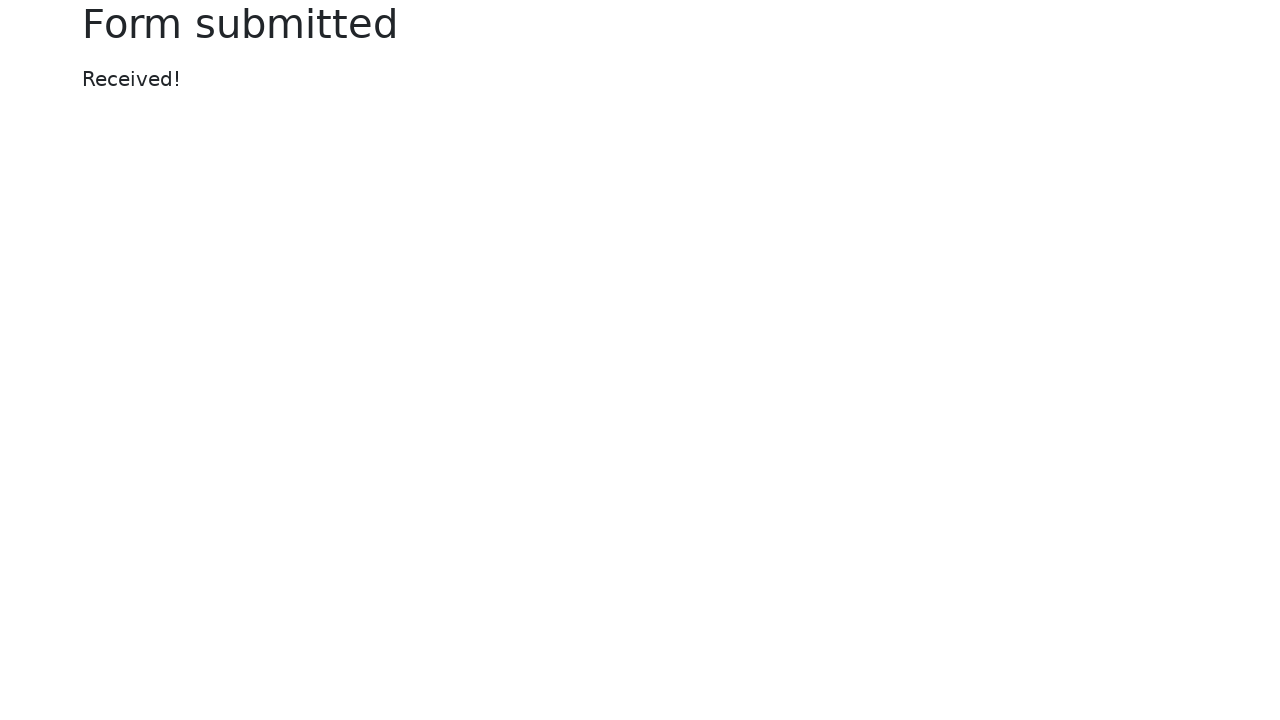